Tests page scrolling functionality by scrolling down, up, right, and left on the jQuery UI website using JavaScript execution

Starting URL: http://www.jqueryui.com

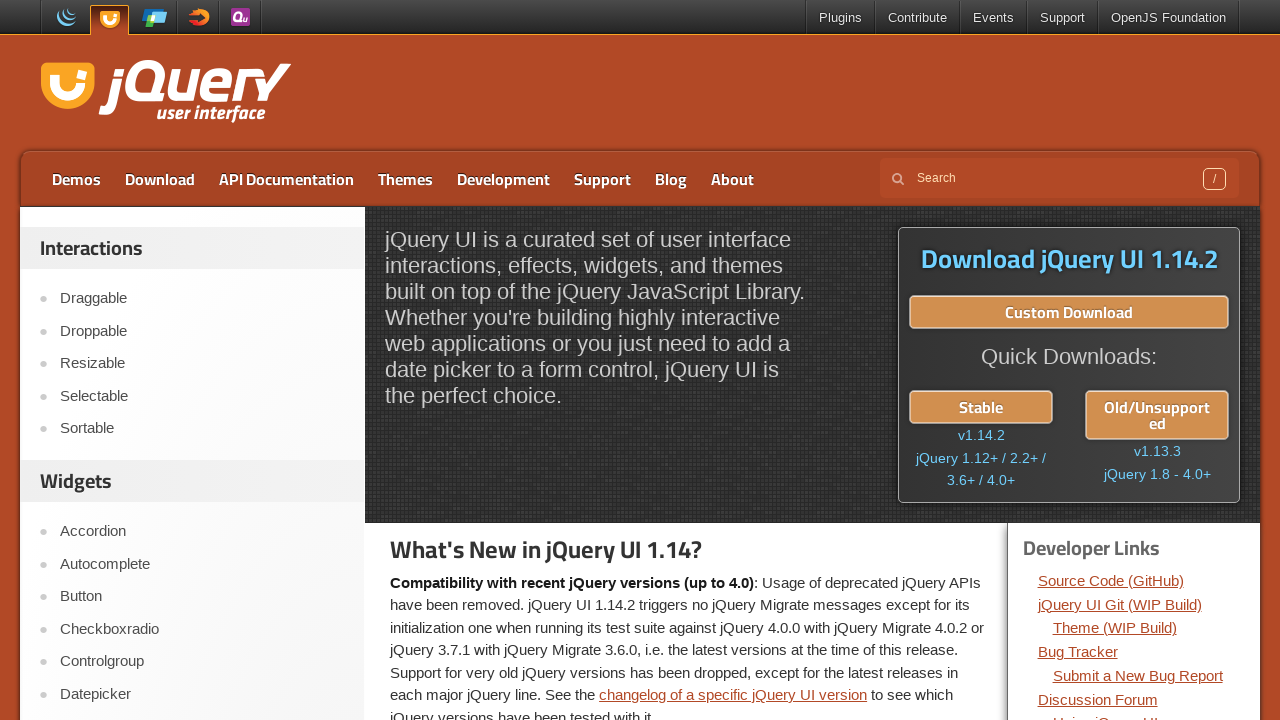

Scrolled down by 1200 pixels
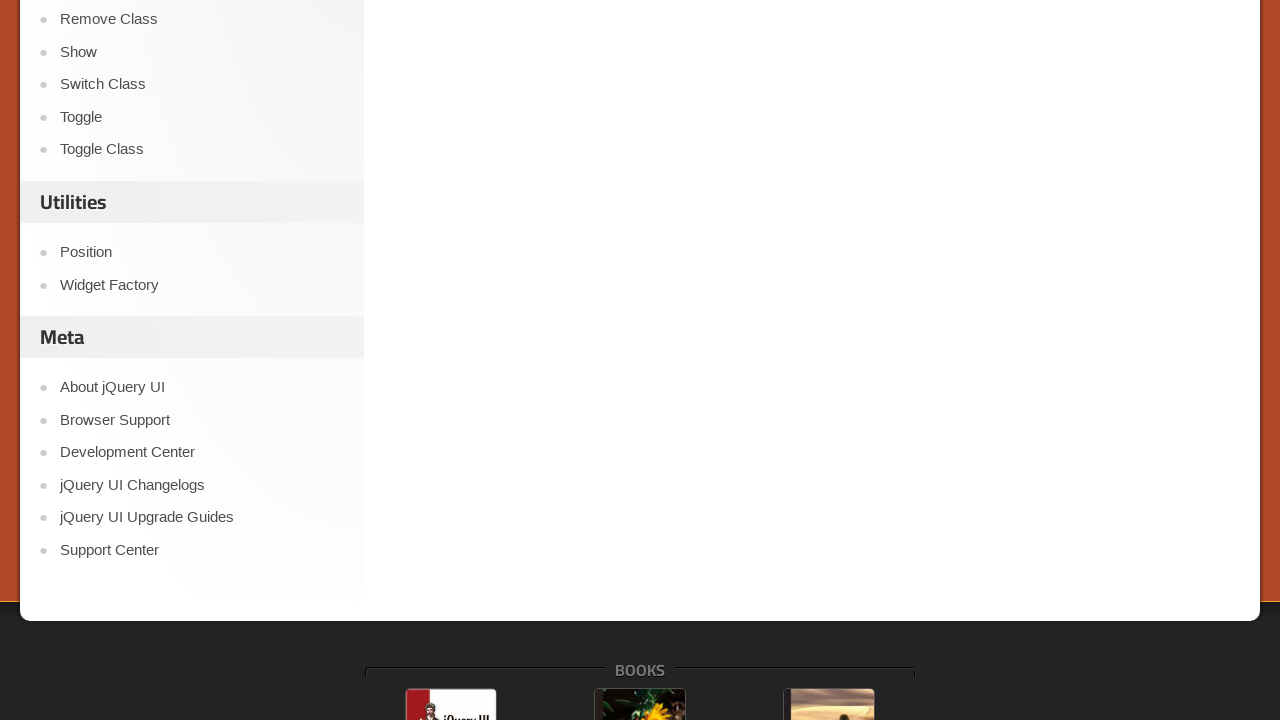

Waited 2000ms to observe scroll
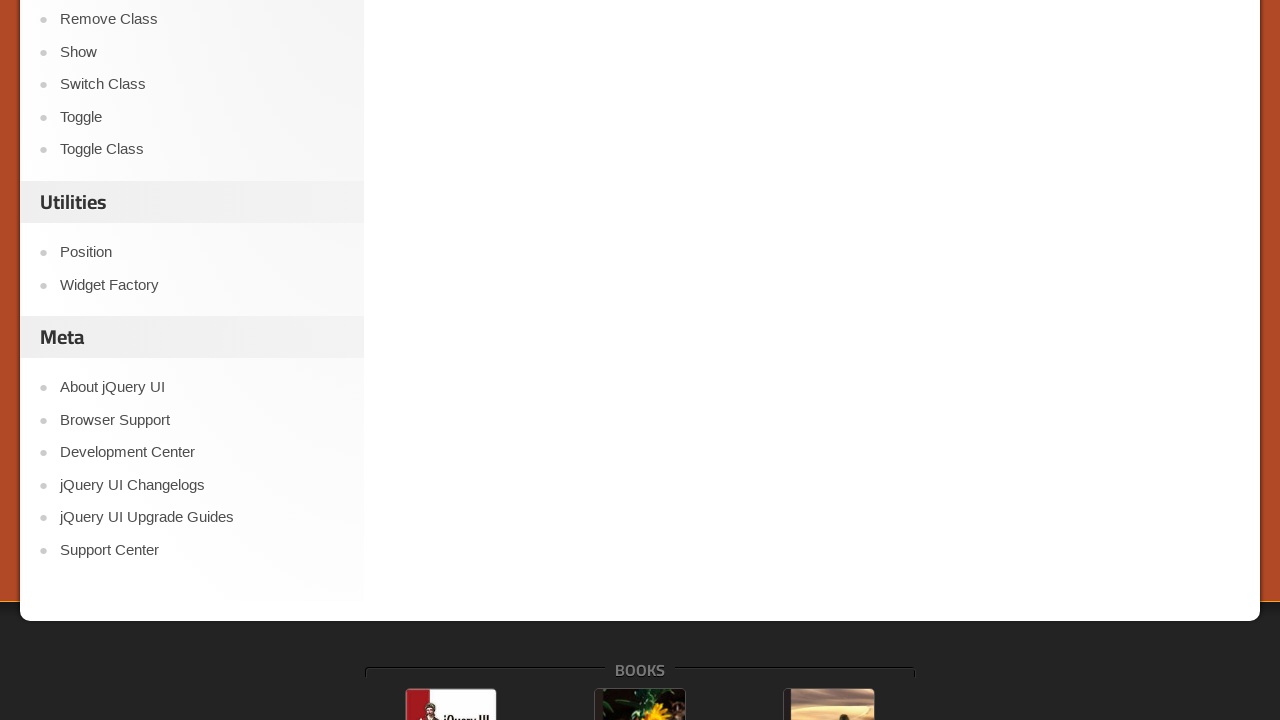

Scrolled up by 500 pixels
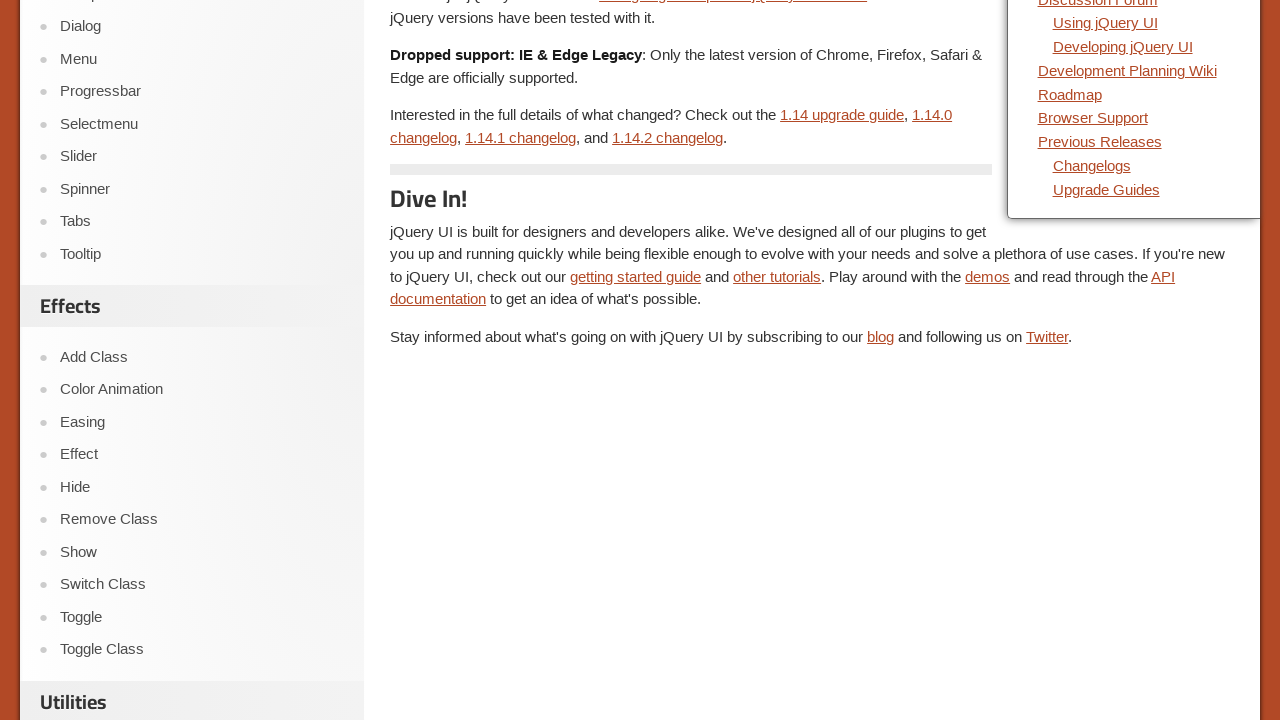

Scrolled right by 100 pixels
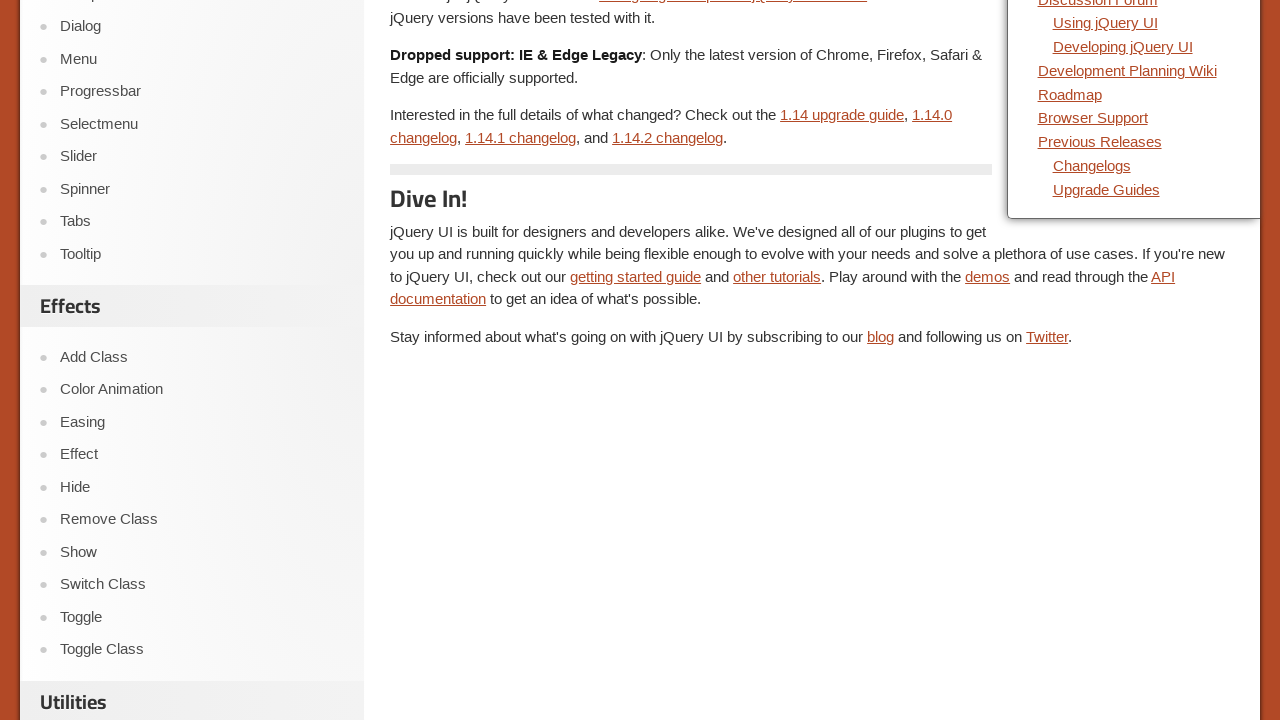

Scrolled left by 100 pixels
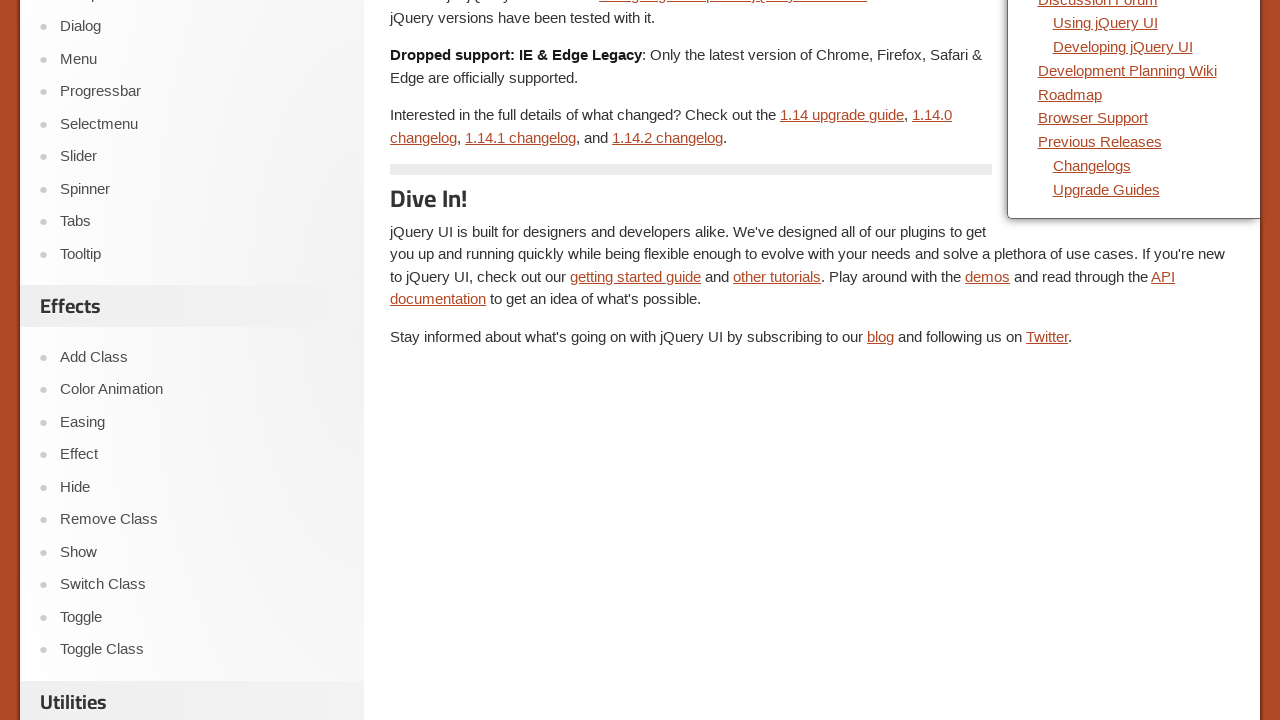

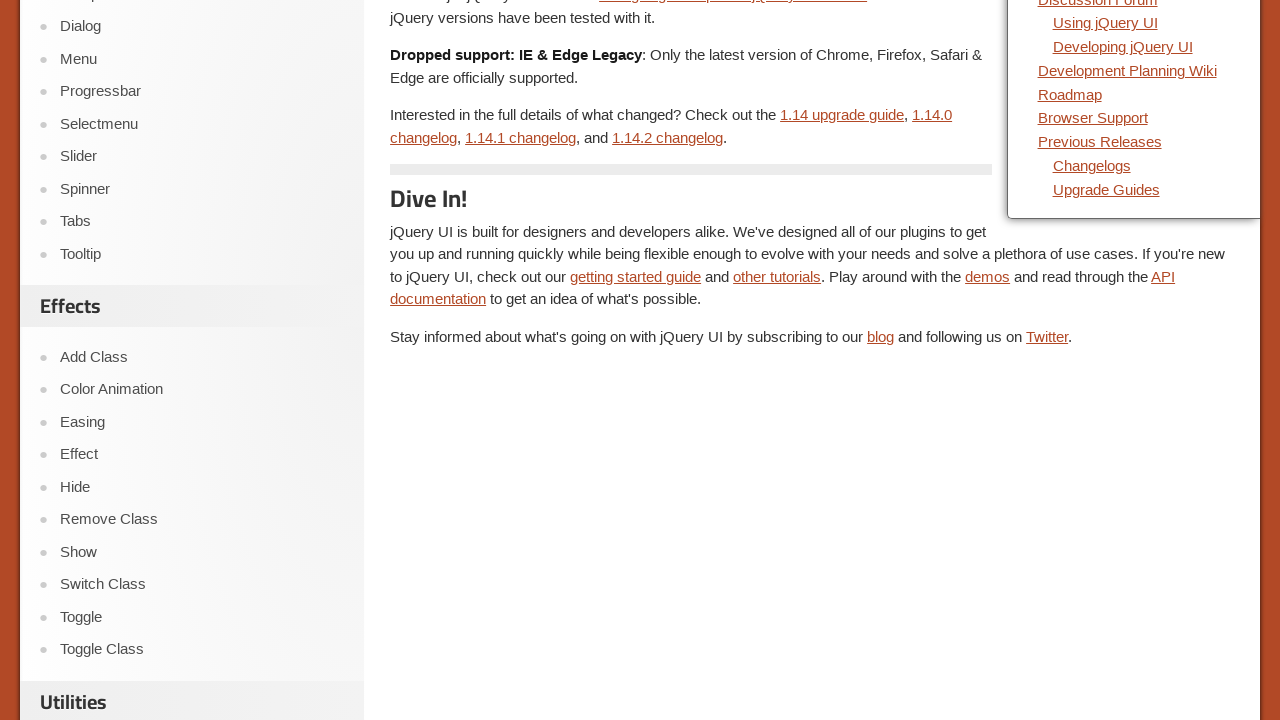